Tests checkbox functionality by selecting both checkboxes if they are not already selected

Starting URL: https://the-internet.herokuapp.com/checkboxes

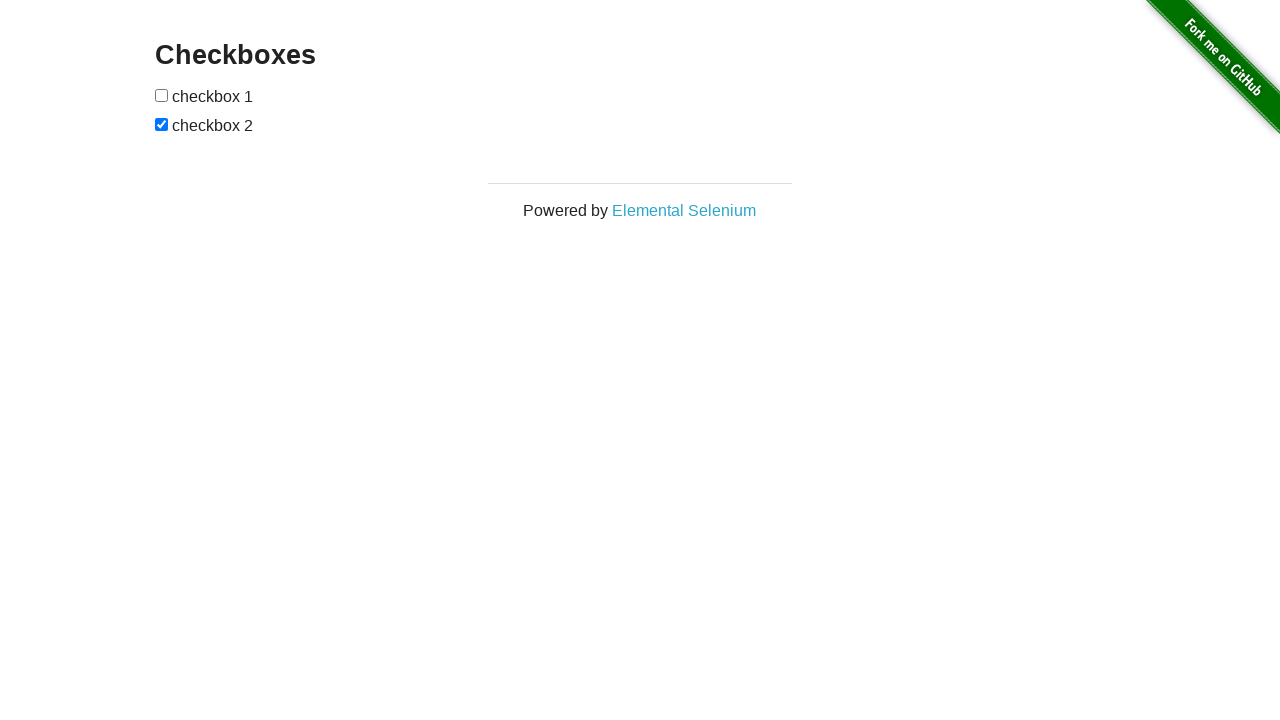

Navigated to checkbox test page
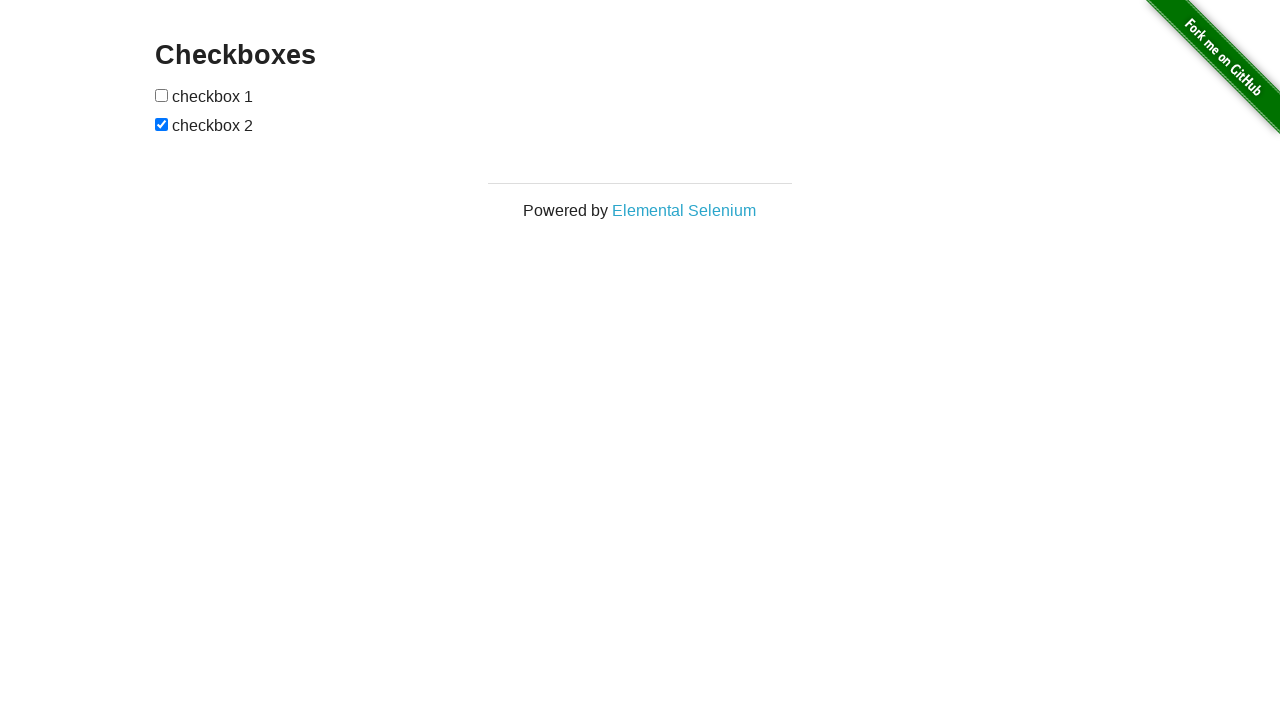

Located first checkbox element
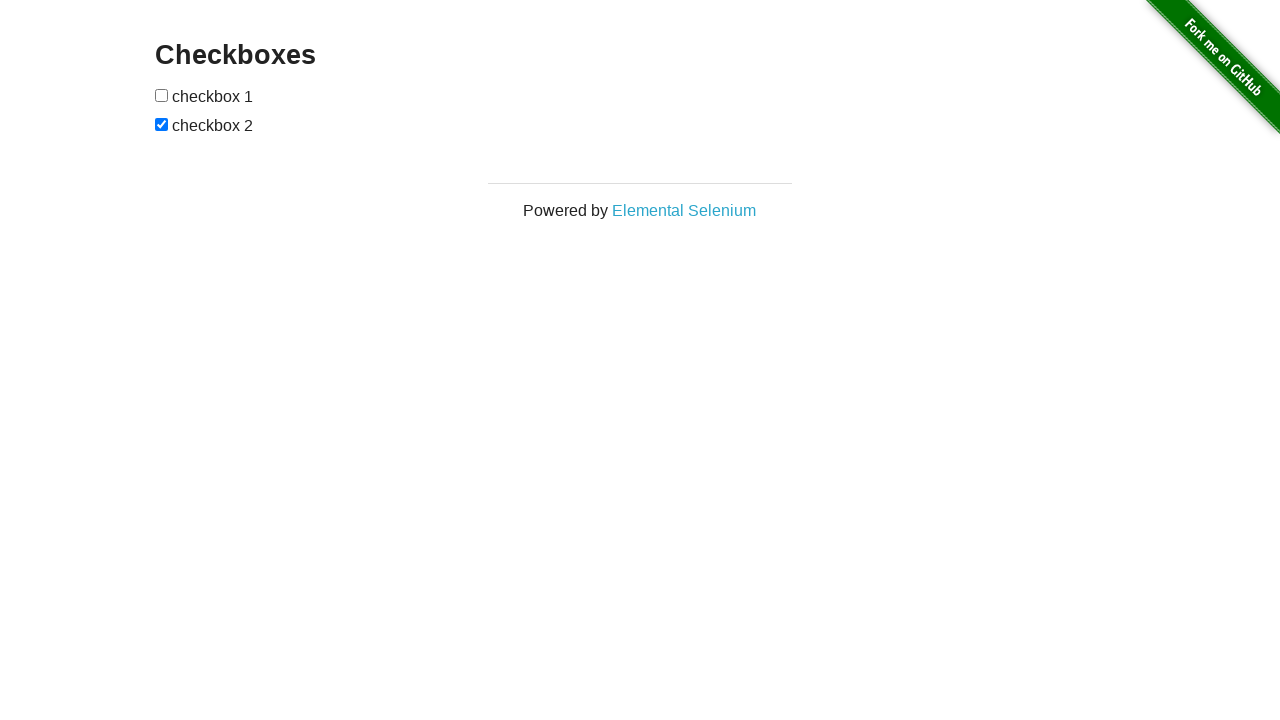

First checkbox was unchecked, clicked to select it at (162, 95) on (//input[@type='checkbox'])[1]
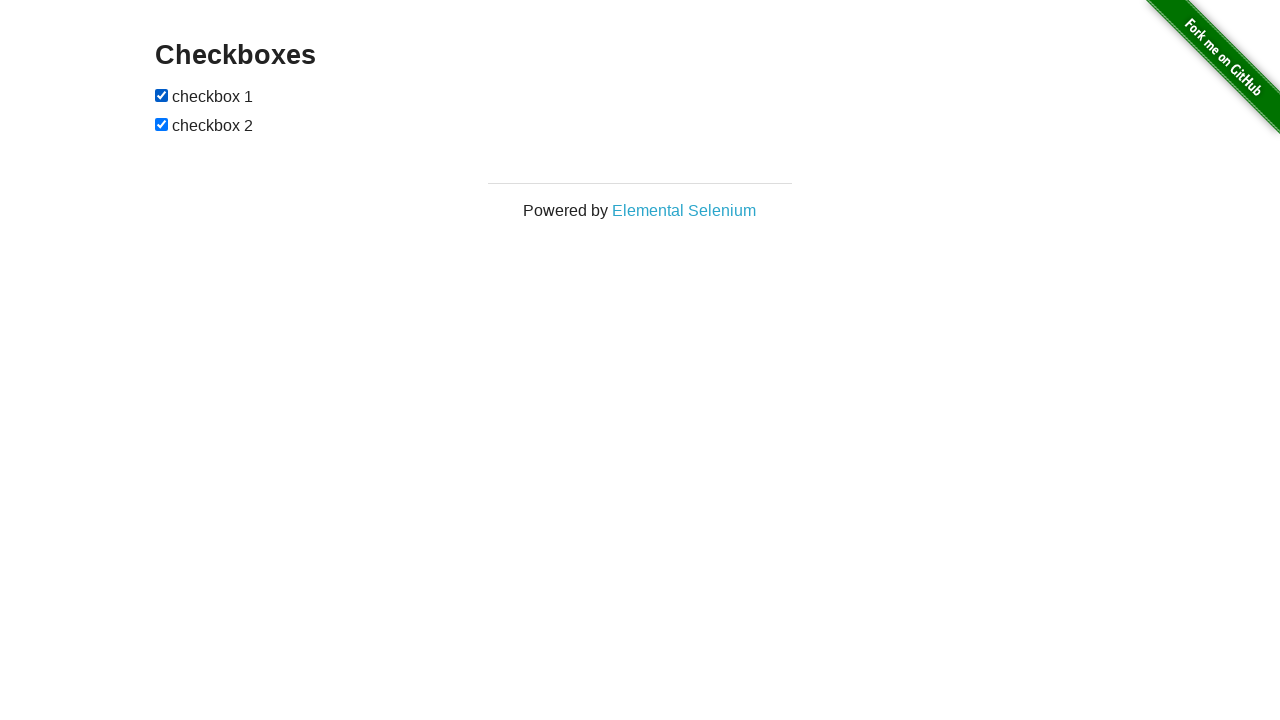

Located second checkbox element
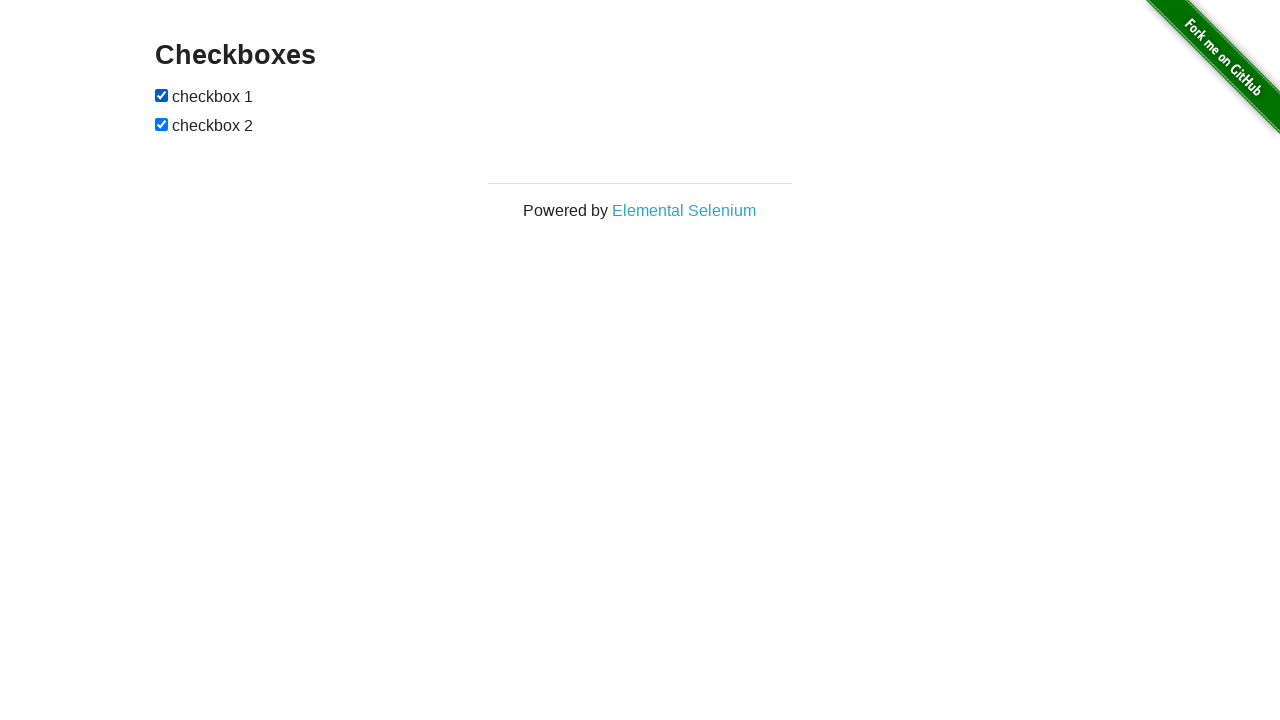

Second checkbox was already checked
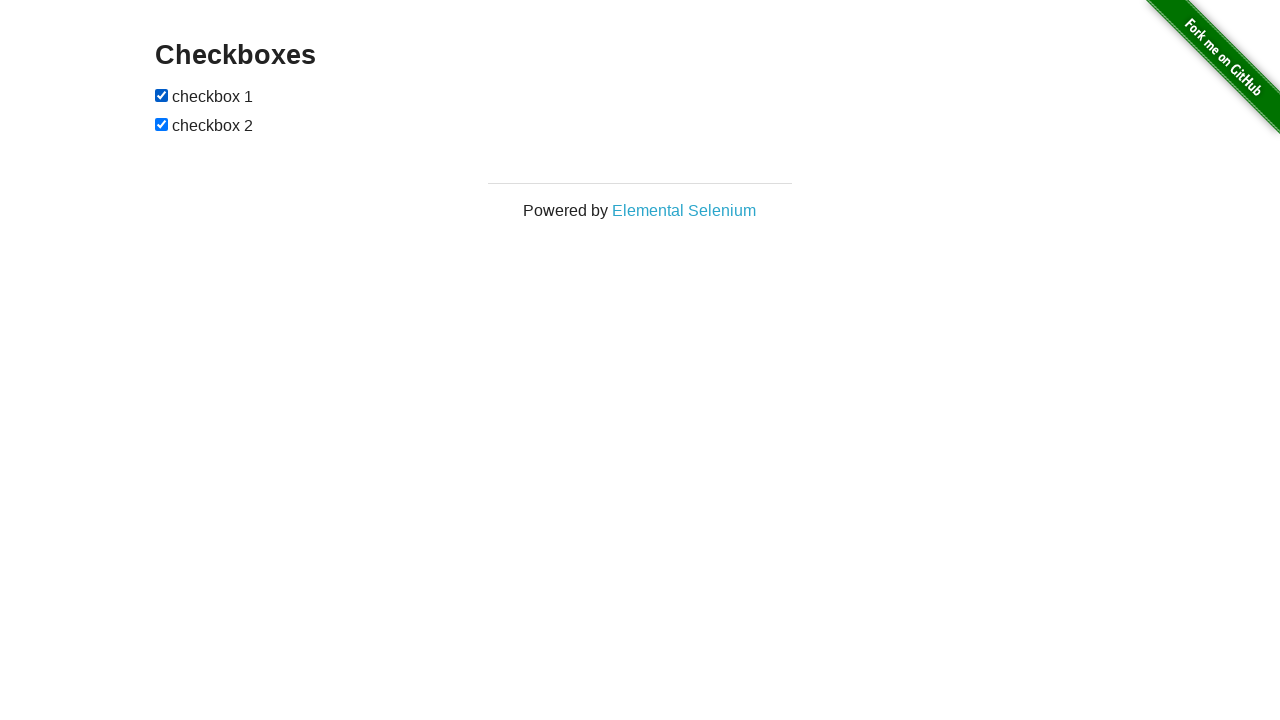

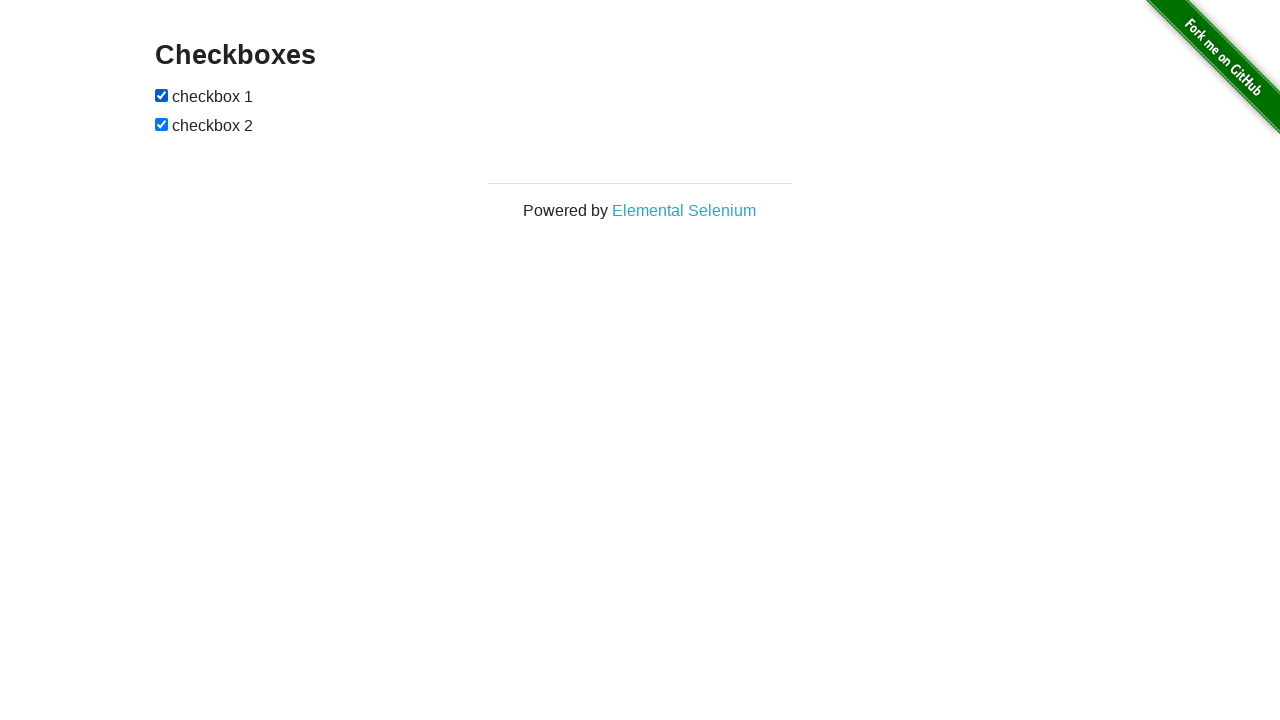